Navigates to the OrangeHRM demo application homepage and waits for the page to load

Starting URL: https://opensource-demo.orangehrmlive.com/

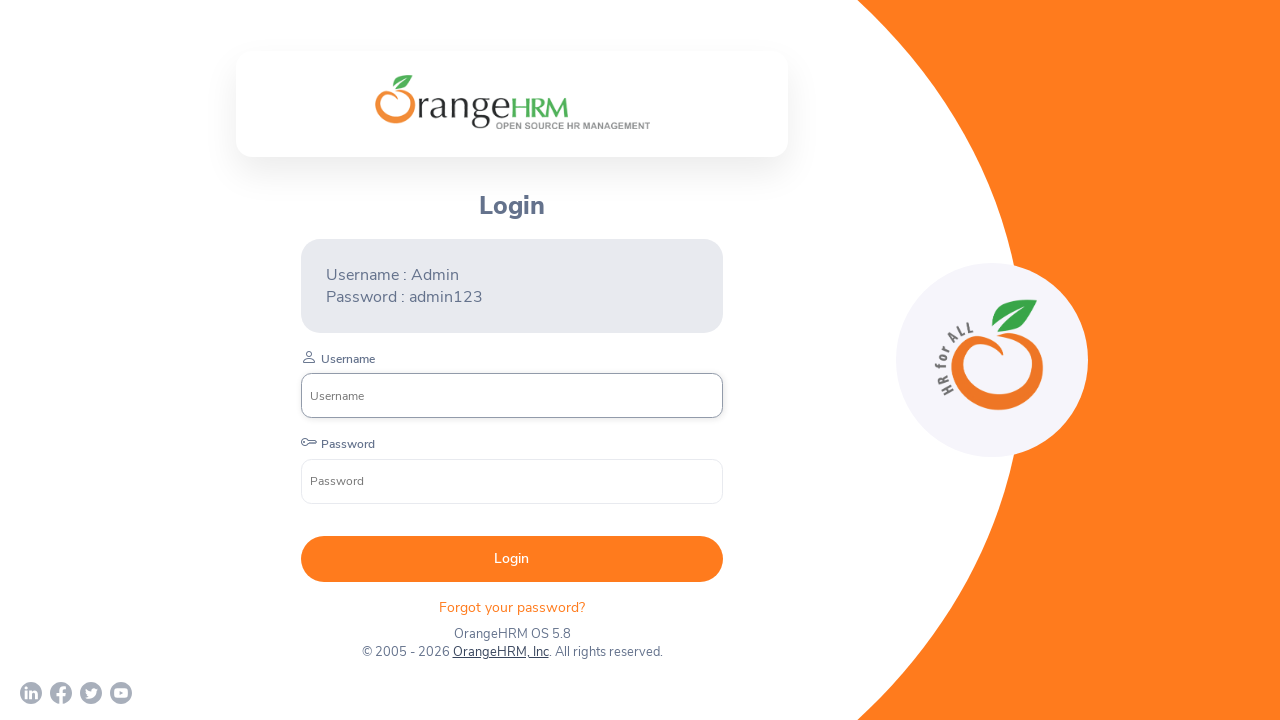

Navigated to OrangeHRM demo application homepage
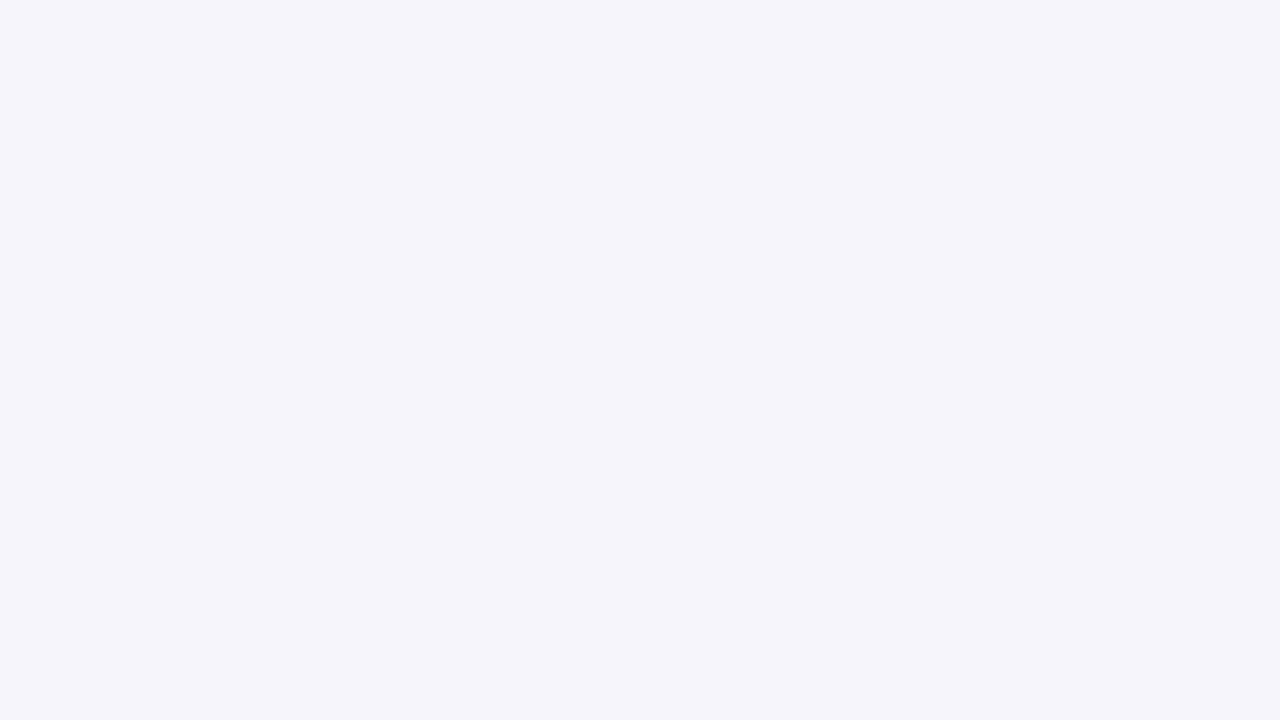

Page DOM content loaded
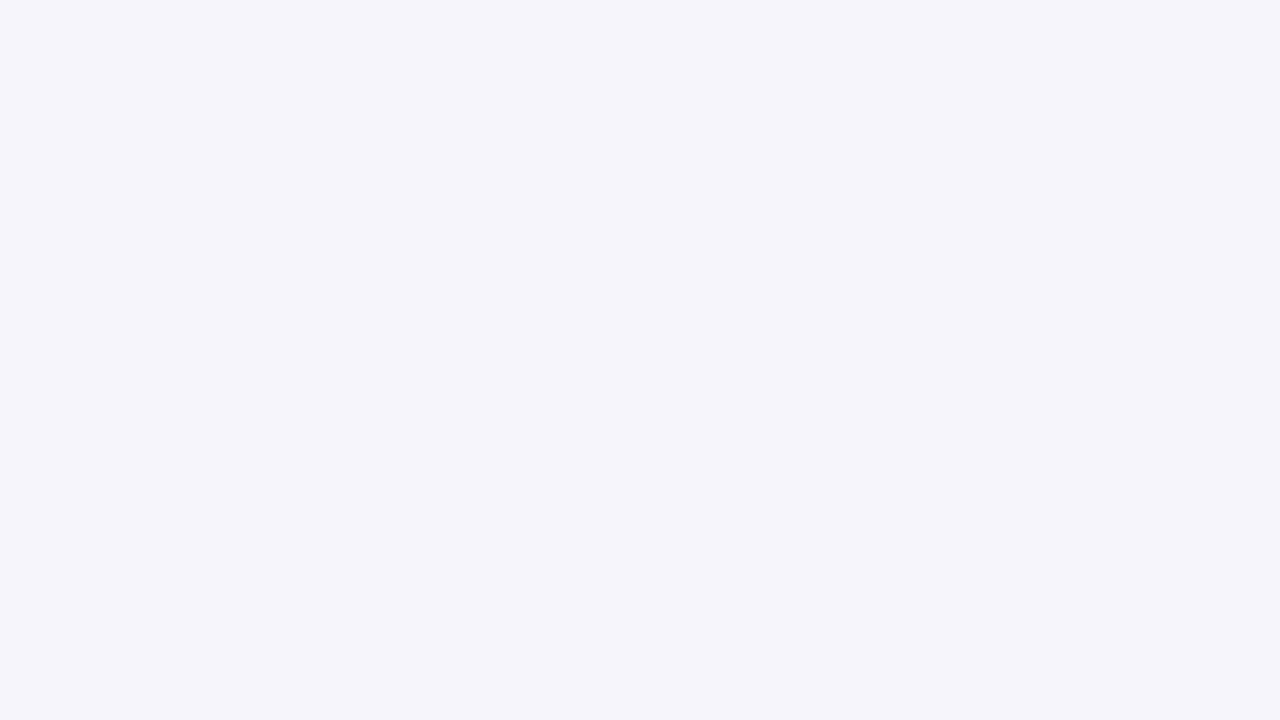

Login form loaded and username input field is visible
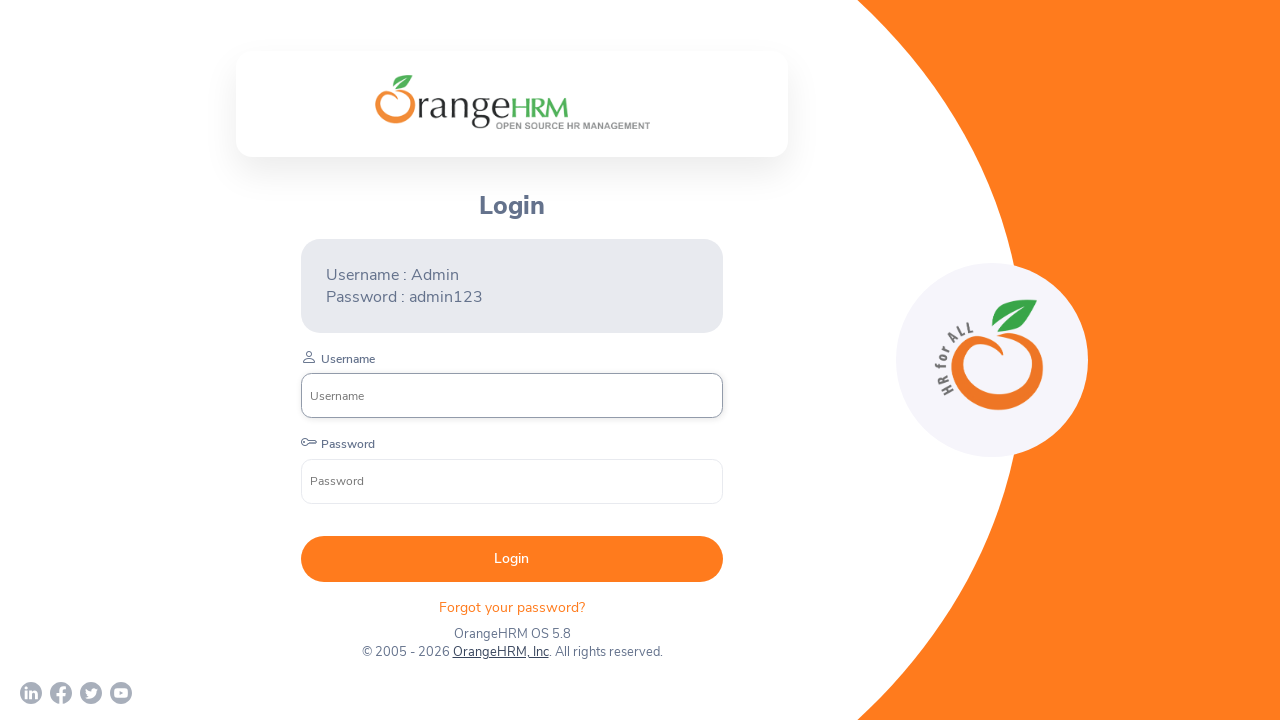

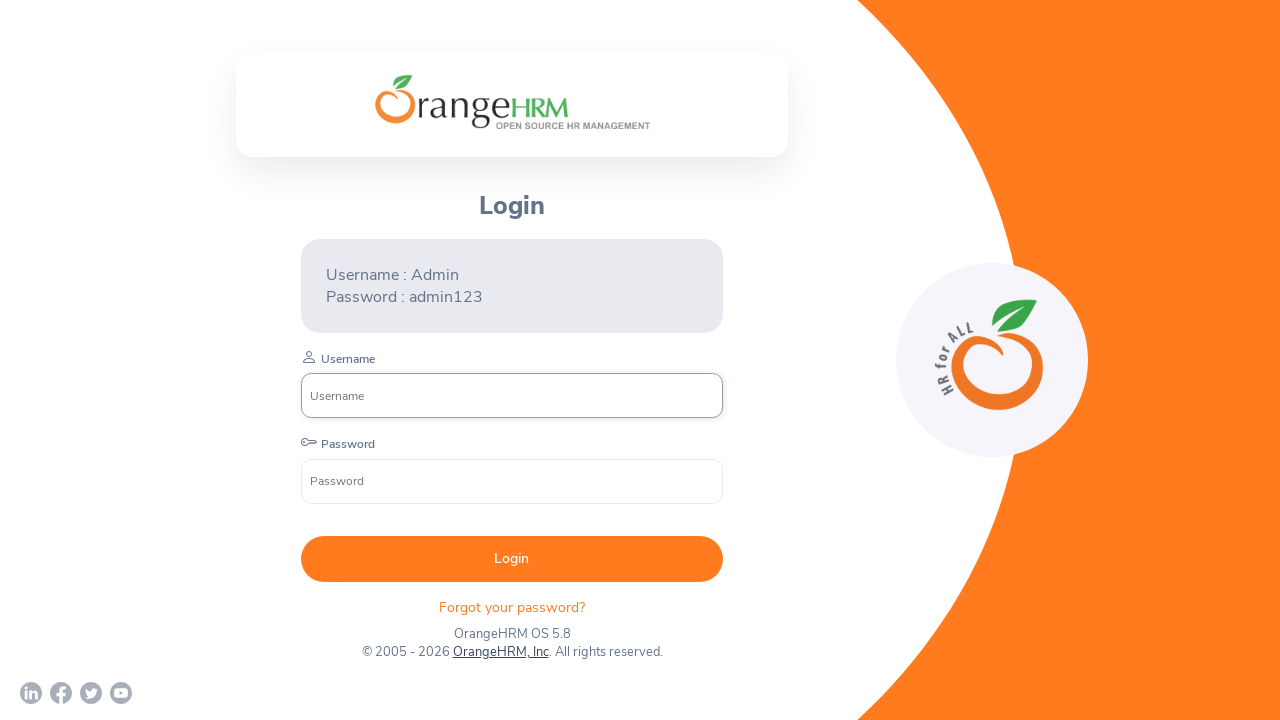